Navigates to CRM Pro website and scrolls to the "Forgot Password?" link element

Starting URL: https://classic.crmpro.com/

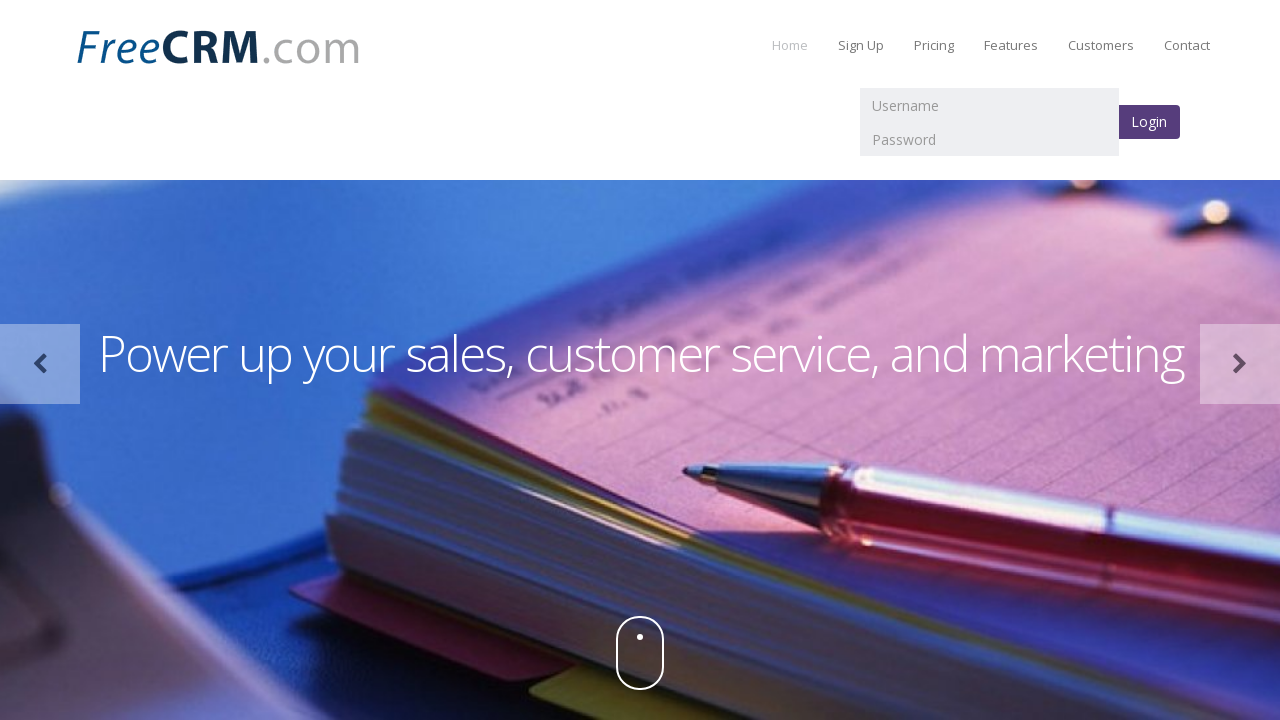

Located 'Forgot Password?' link element
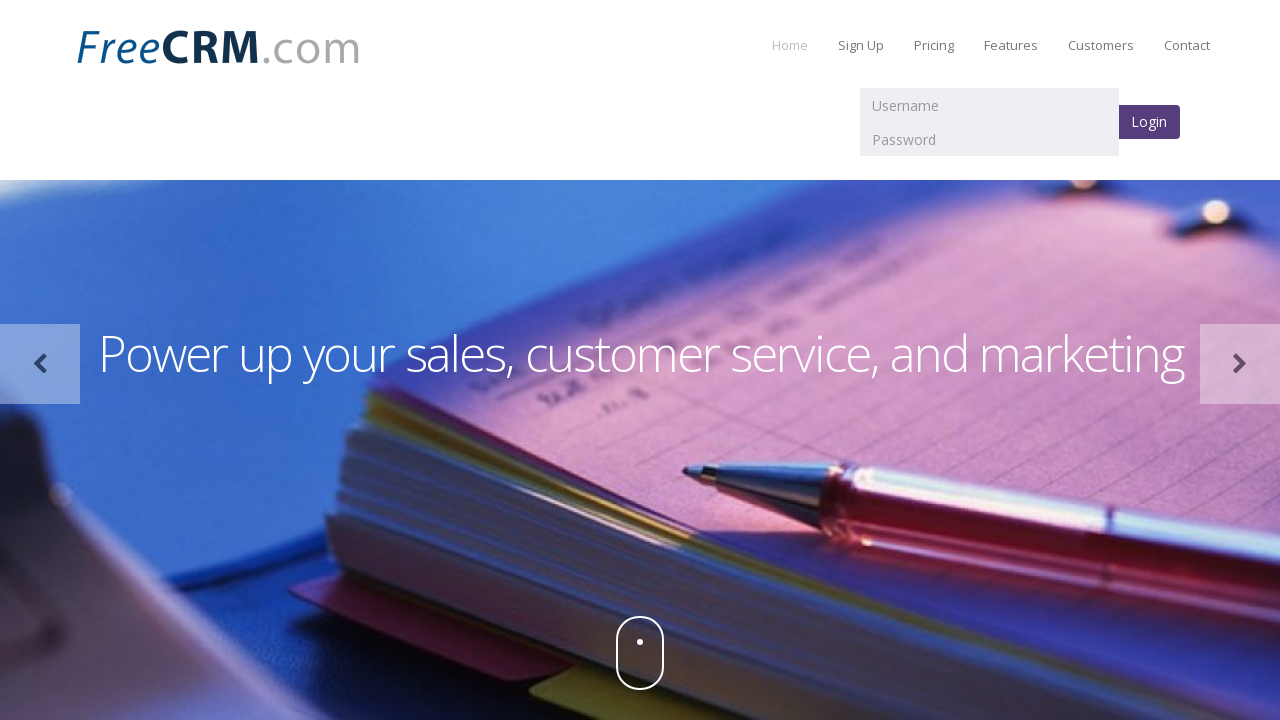

Scrolled 'Forgot Password?' link into view
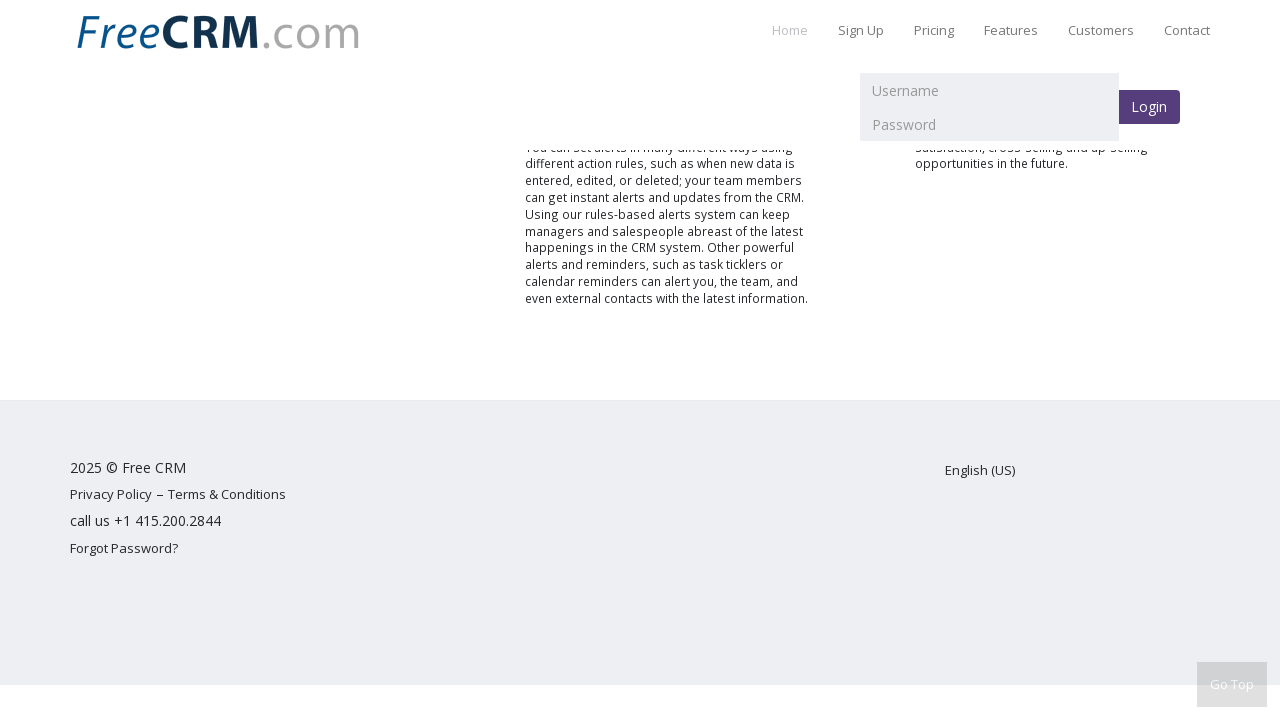

Waited 3 seconds for scroll animation to complete
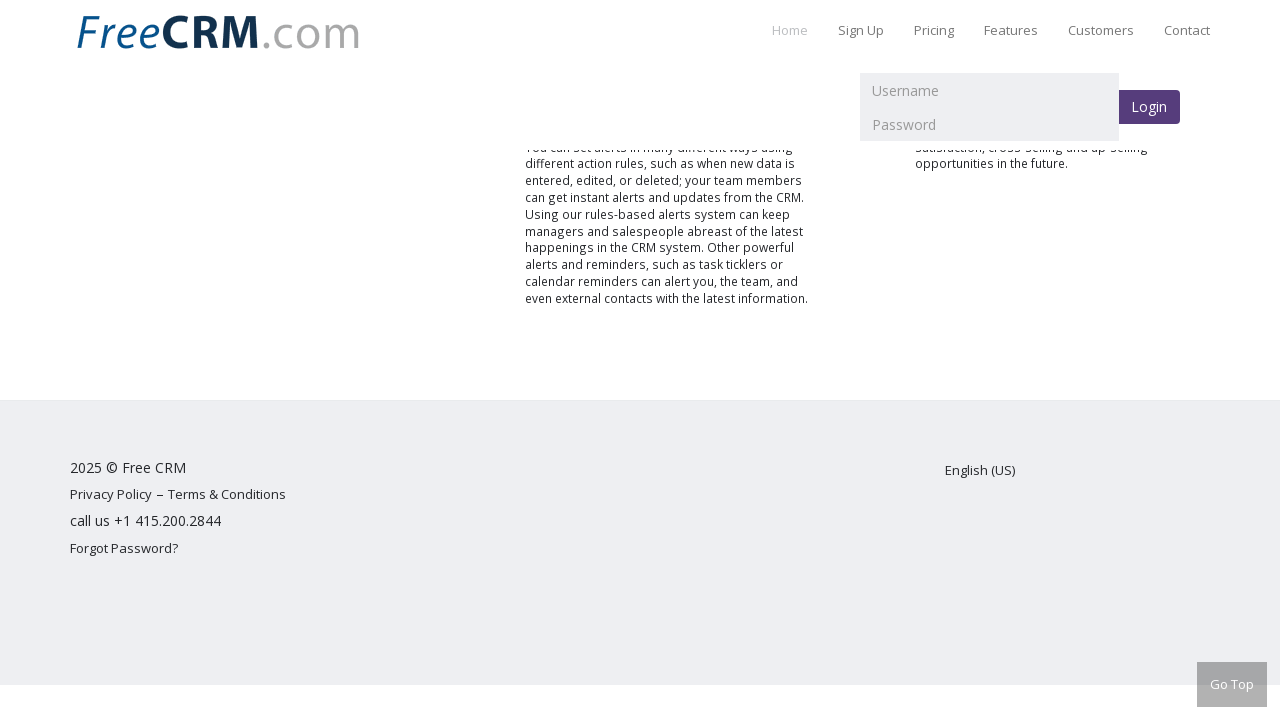

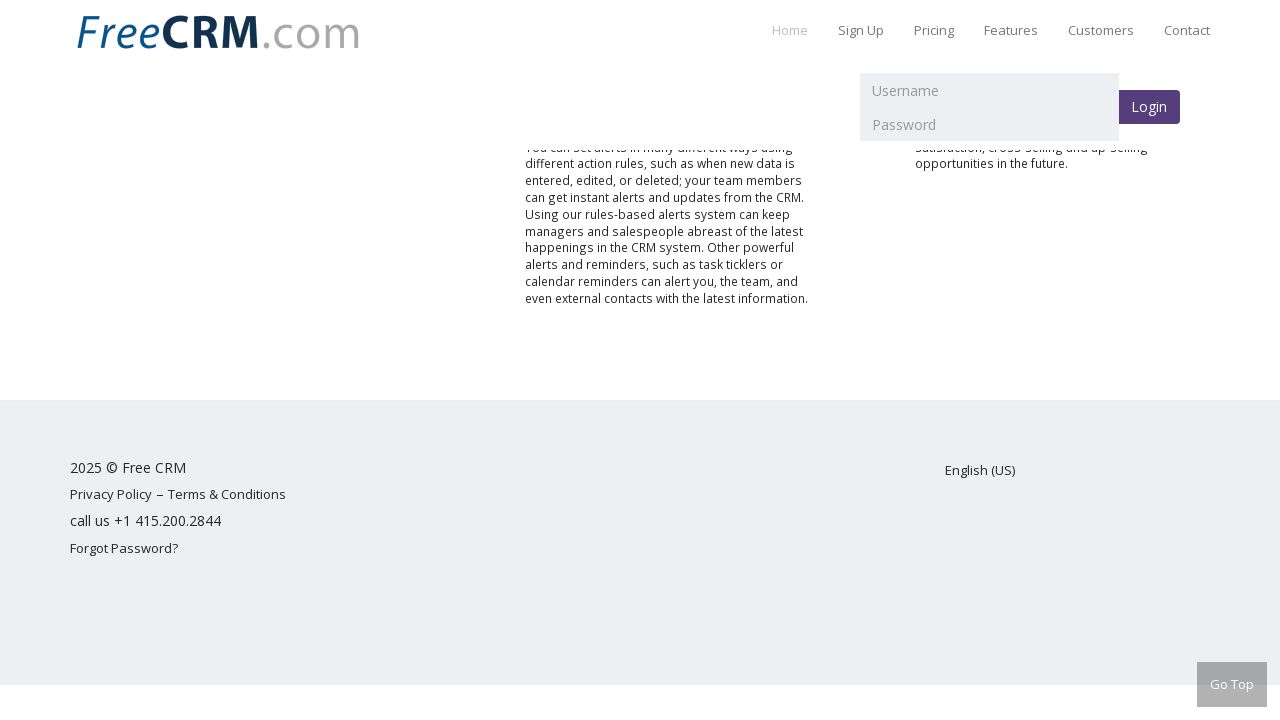